Tests that the OrangeHRM homepage has the correct page title

Starting URL: https://opensource-demo.orangehrmlive.com/

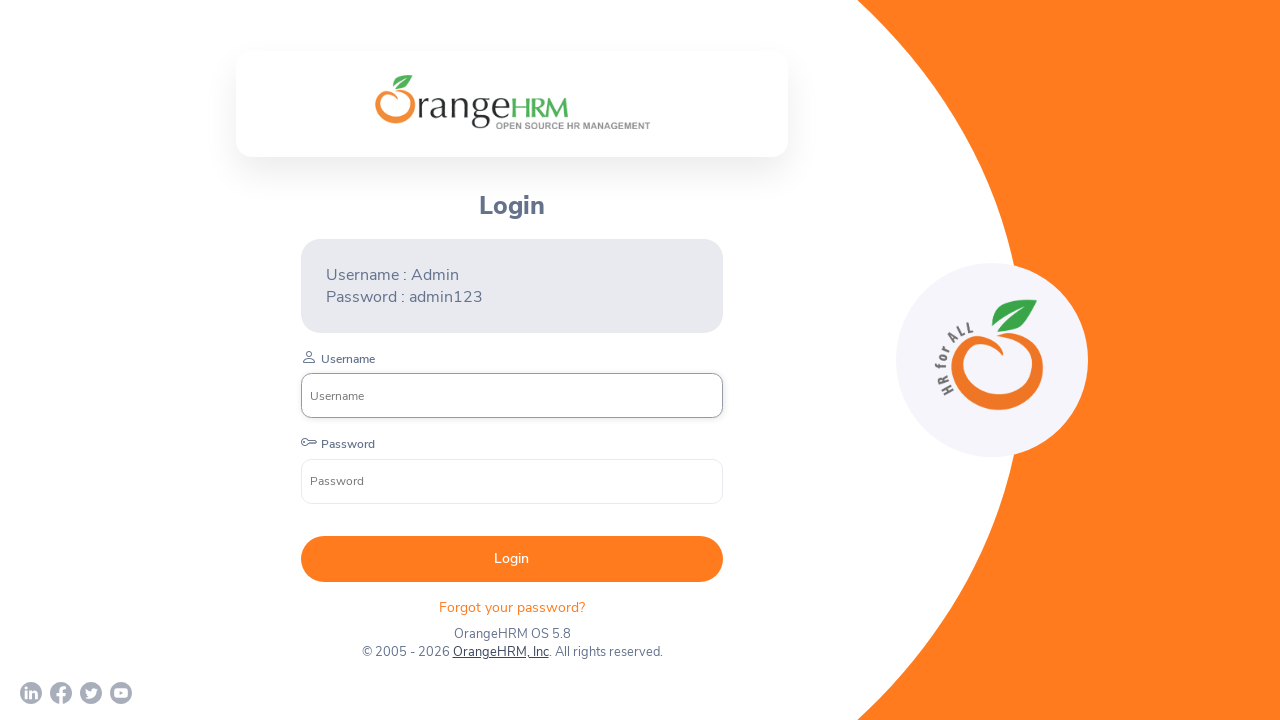

Waited for page to load (domcontentloaded state)
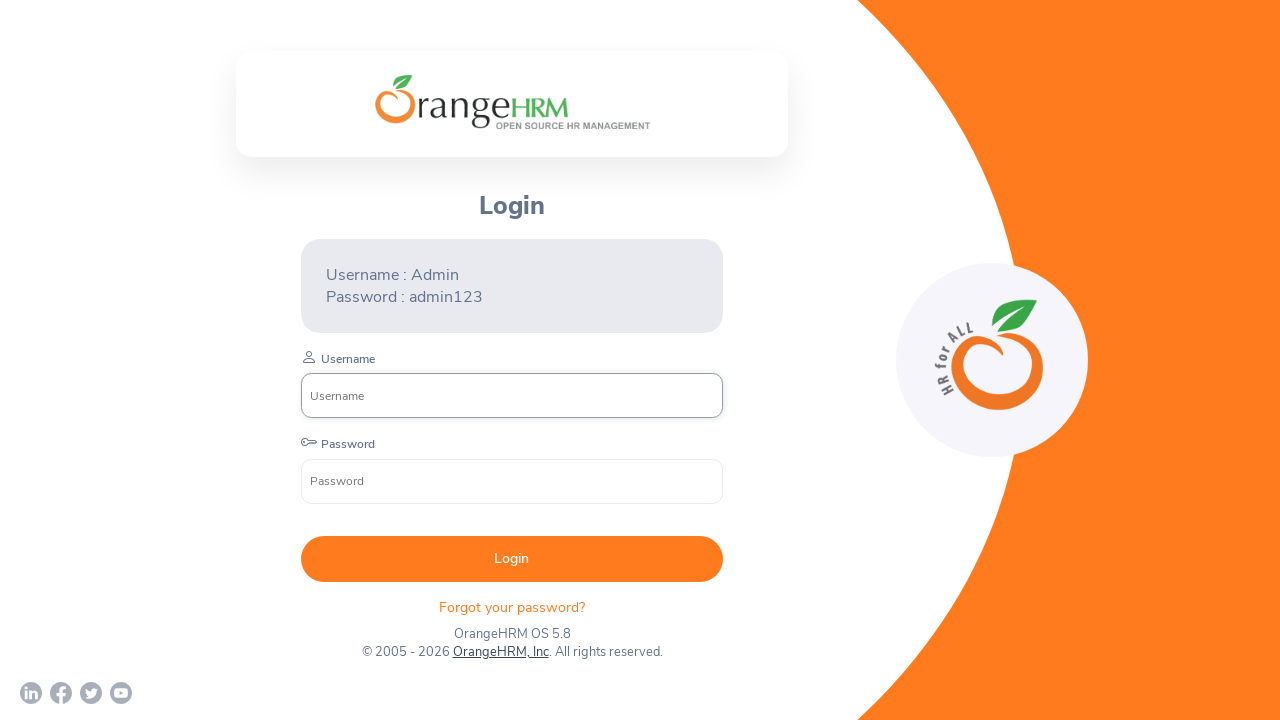

Retrieved page title
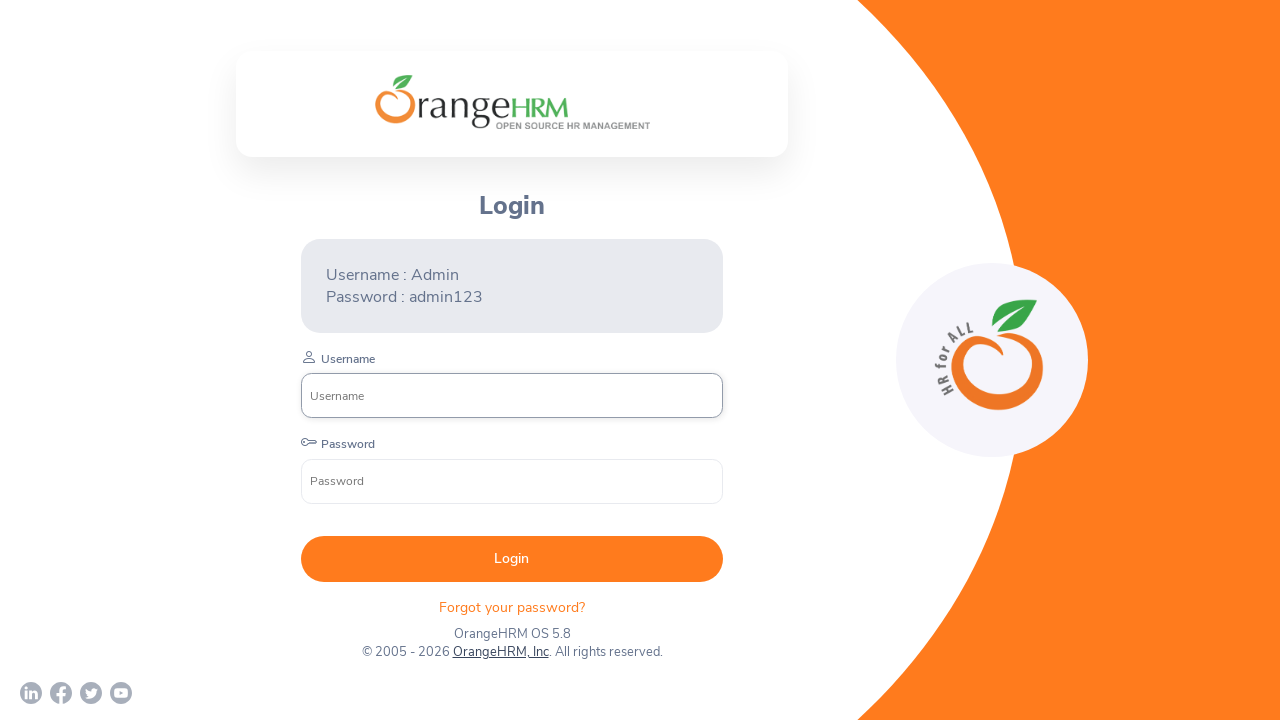

Verified page title is 'OrangeHRM'
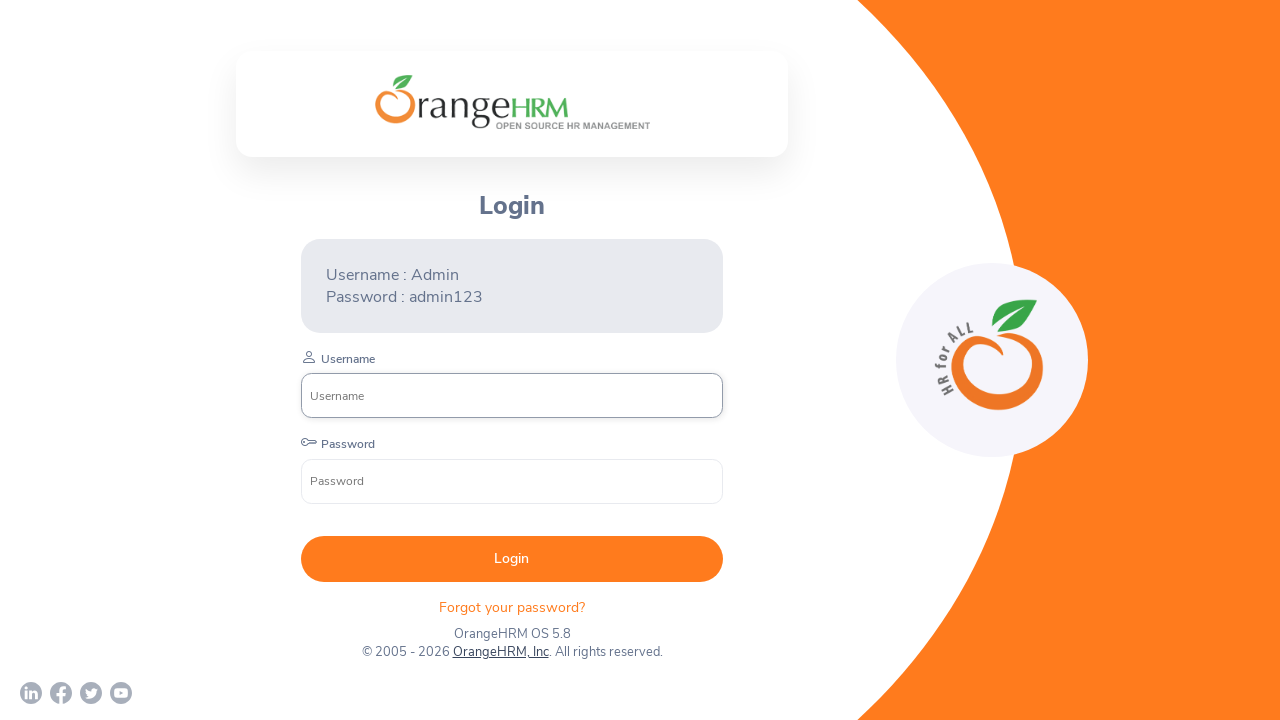

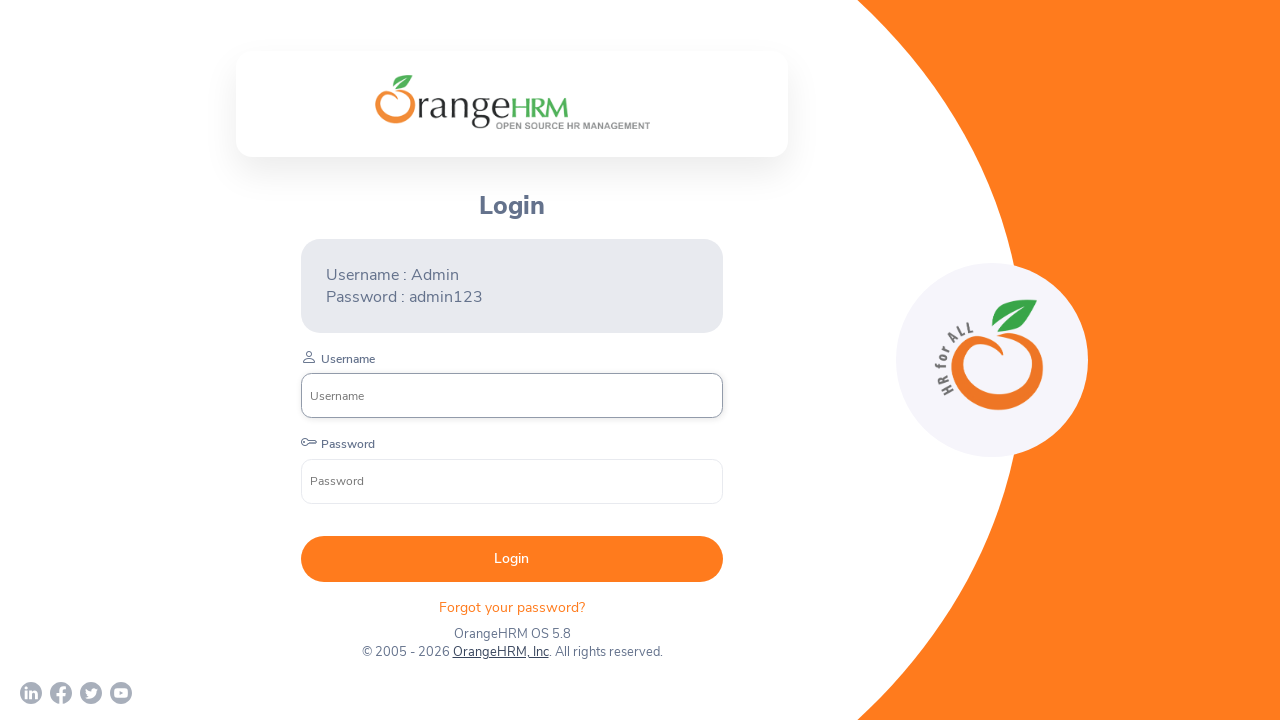